Solves a math problem by reading two numbers from the page, calculating their sum, and selecting the result from a dropdown menu

Starting URL: http://suninjuly.github.io/selects1.html

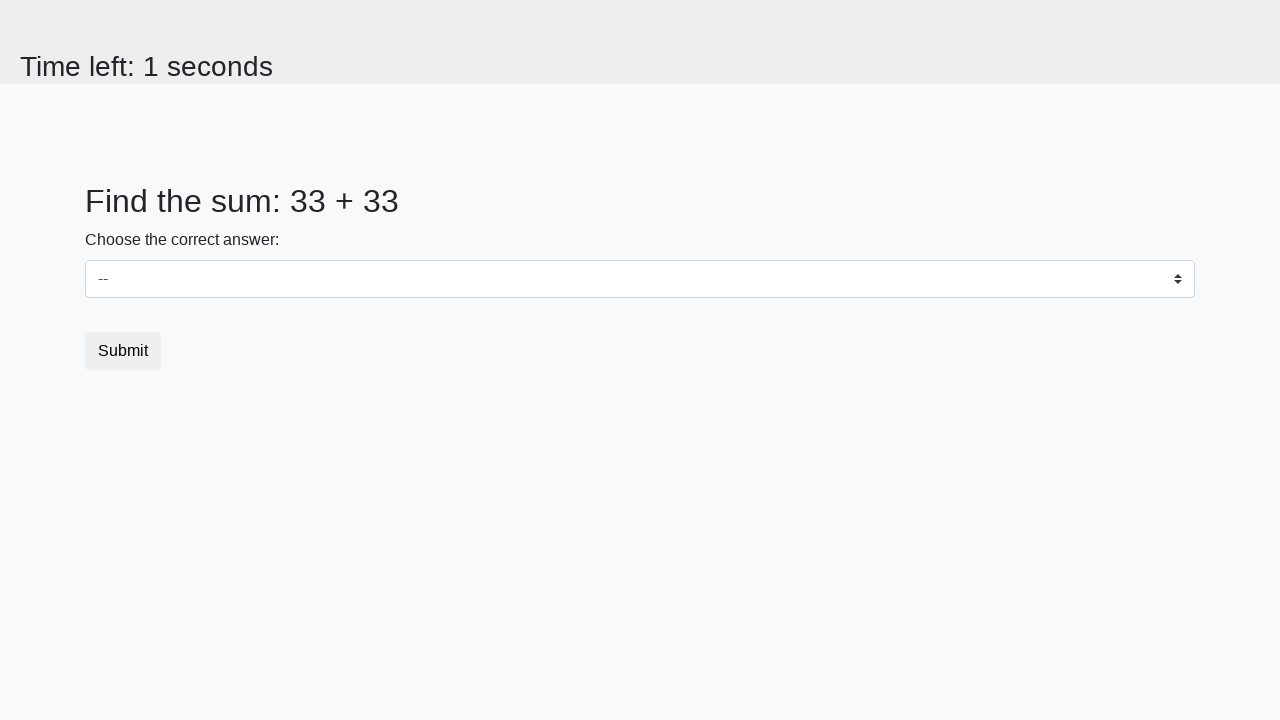

Located first number element (#num1)
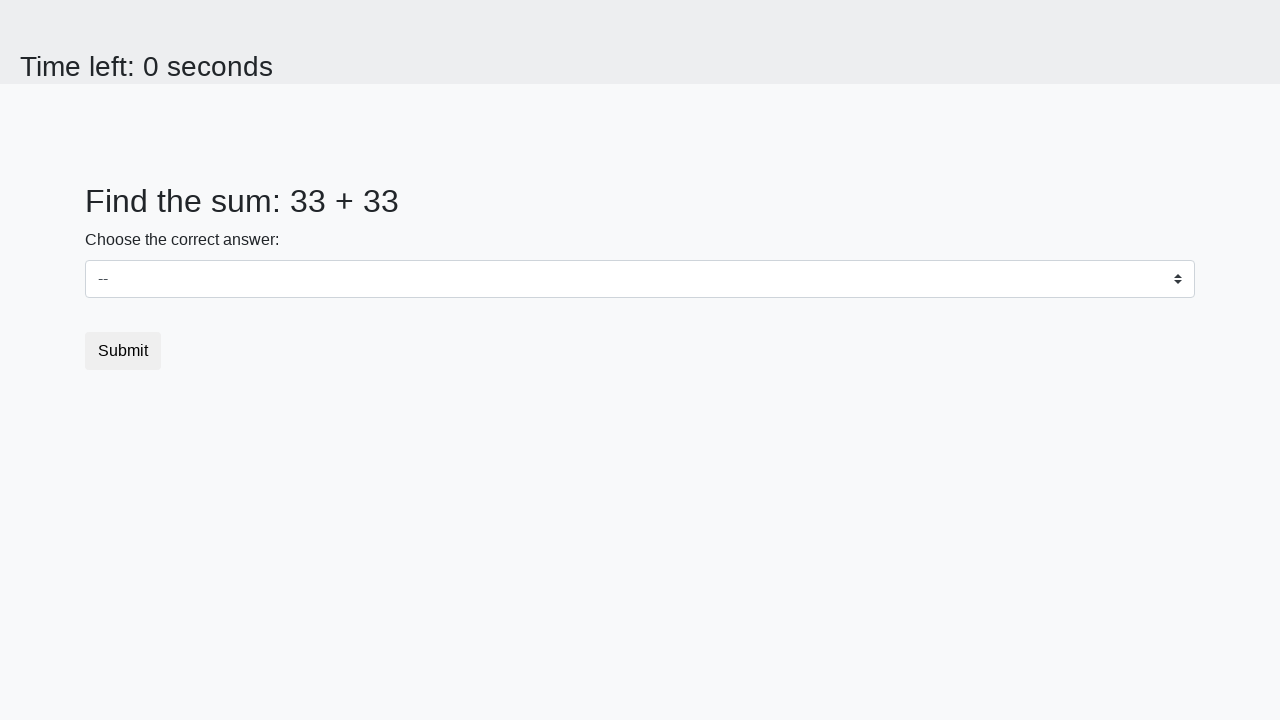

Read first number from page: 33
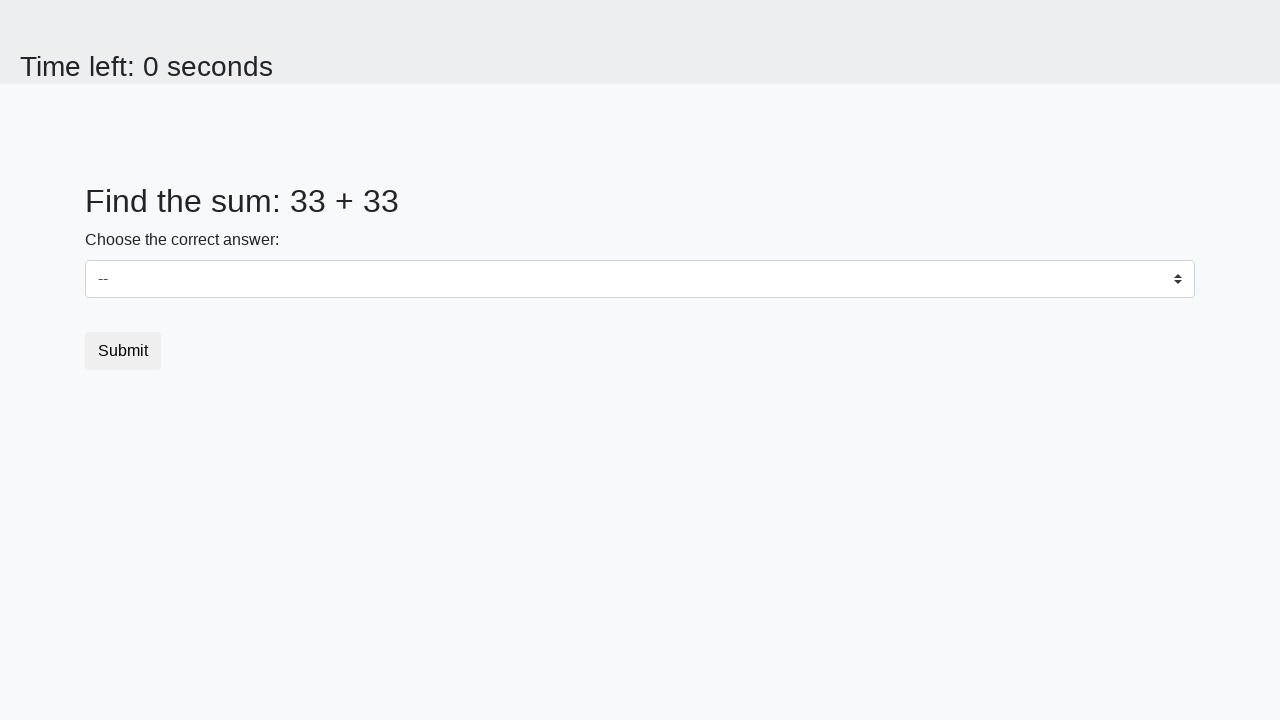

Located second number element (#num2)
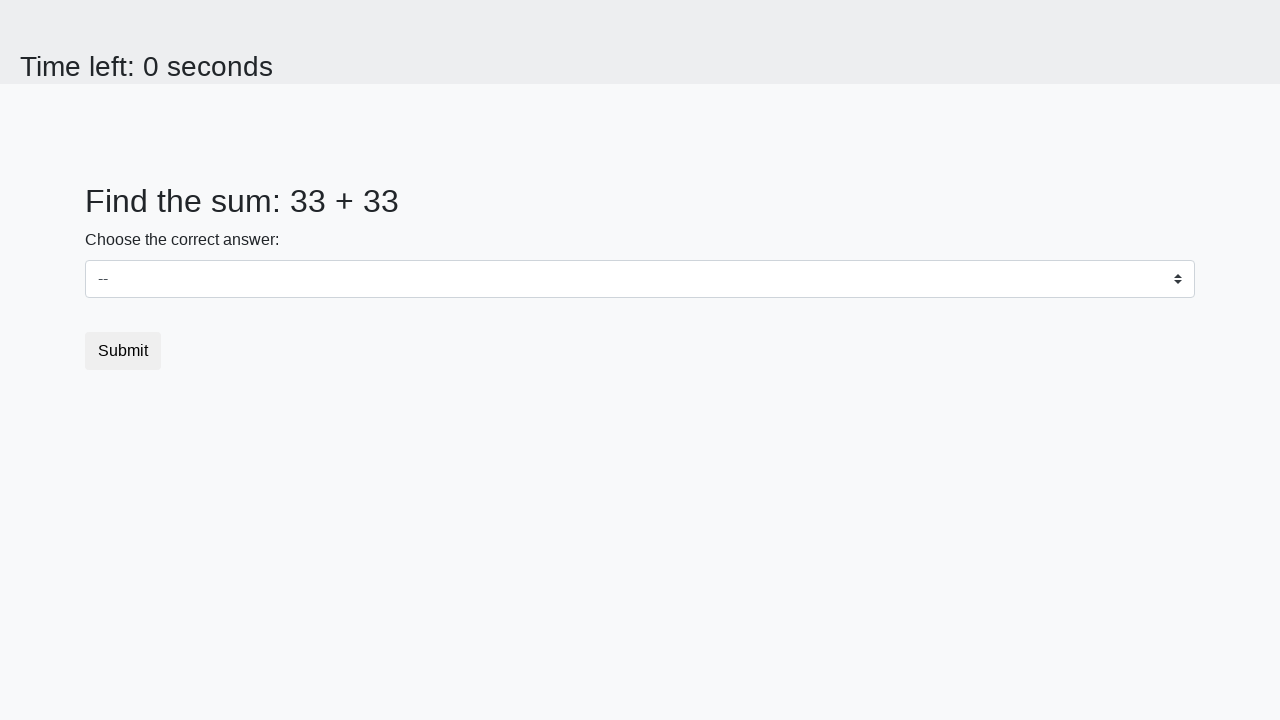

Read second number from page: 33
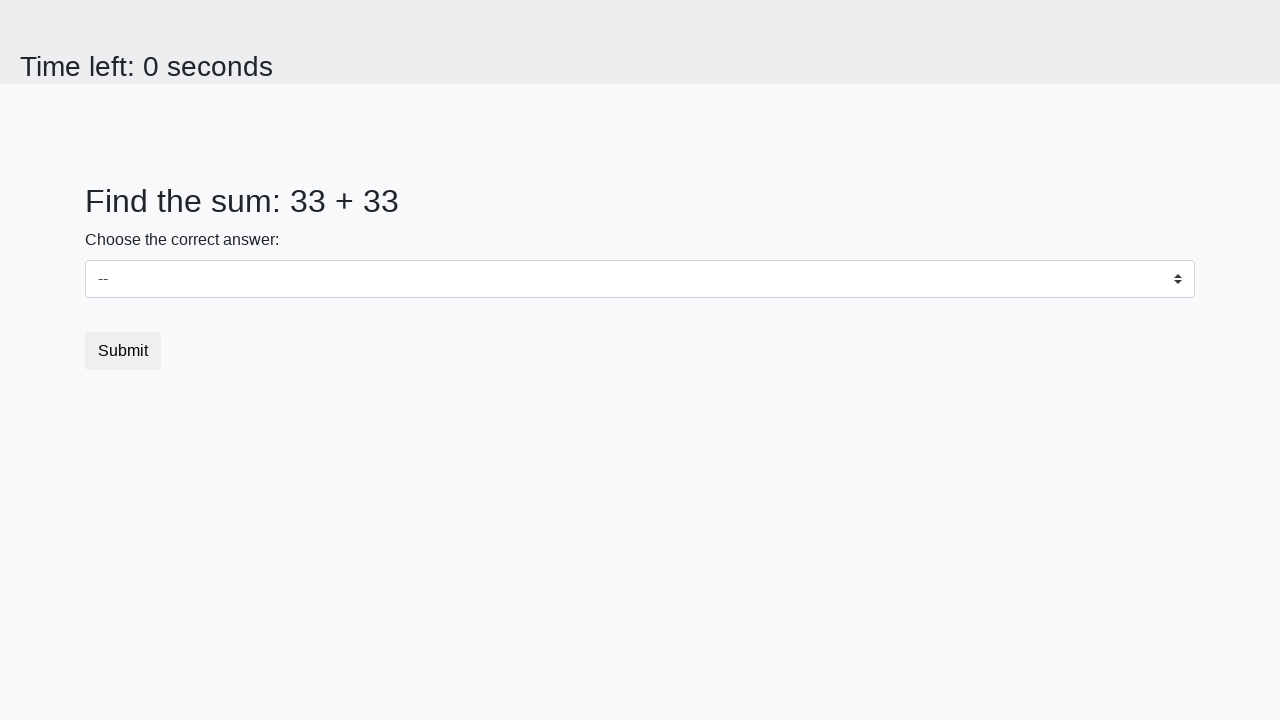

Calculated sum: 33 + 33 = 66
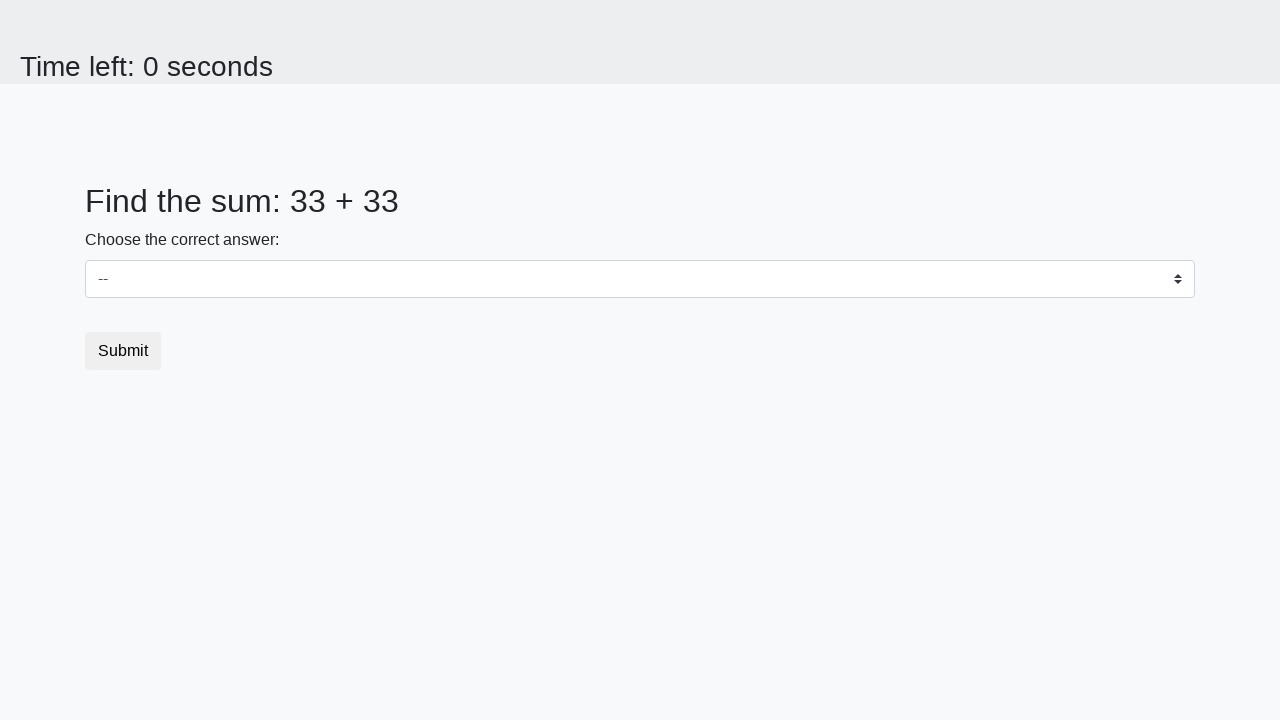

Selected result 66 from dropdown menu on select
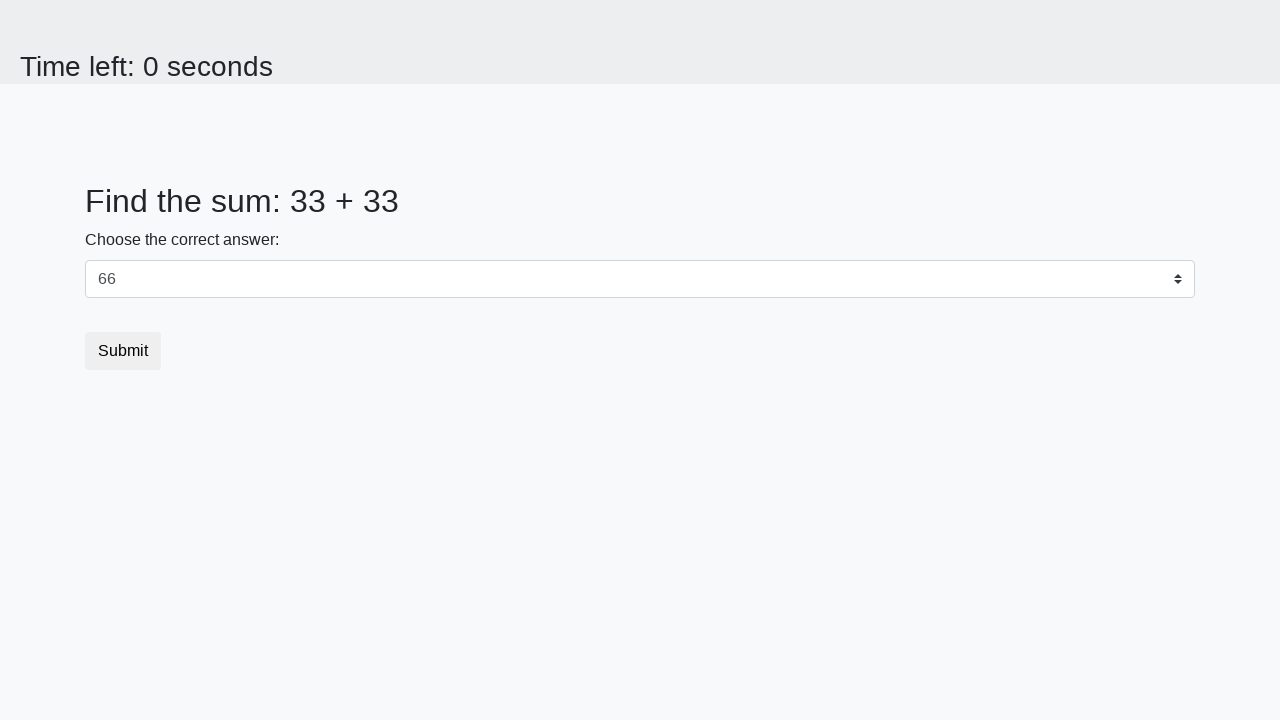

Clicked submit button to complete the form at (123, 351) on .btn.btn-default
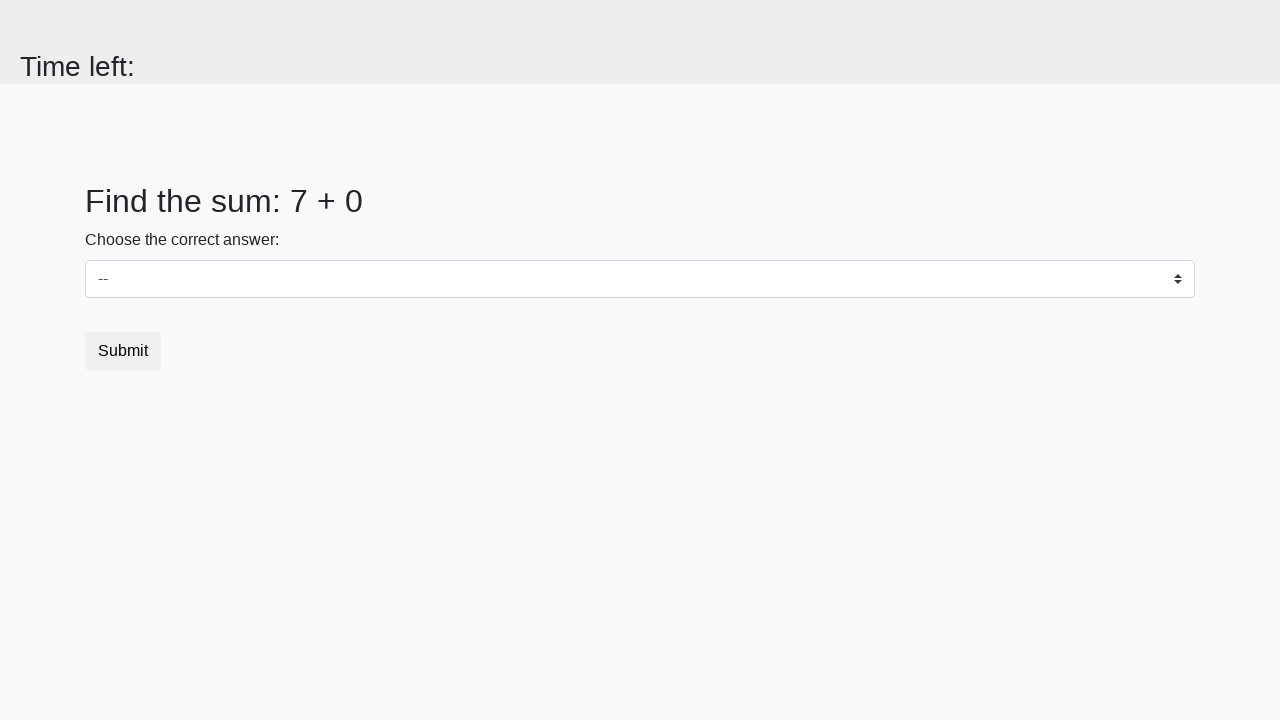

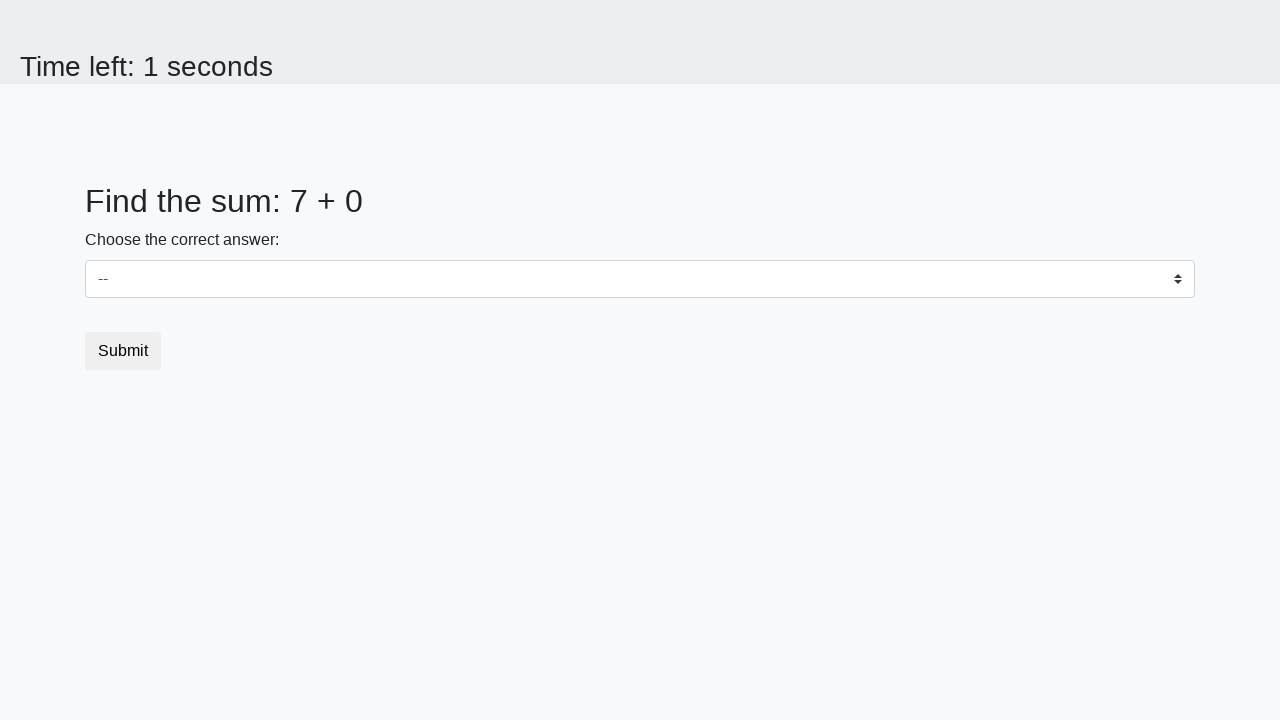